Tests the WIPO Brand Database search functionality by entering a trademark search term and submitting the search to verify results load correctly.

Starting URL: https://branddb.wipo.int

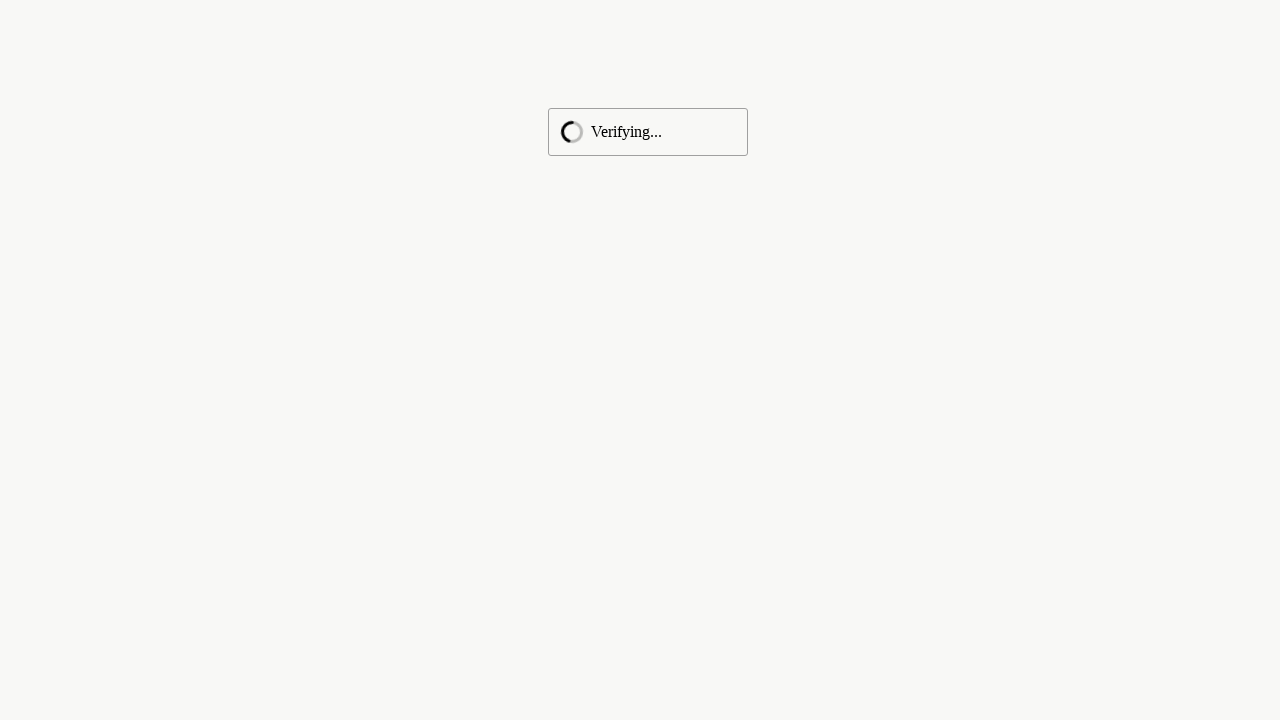

Waited for search input field to be available
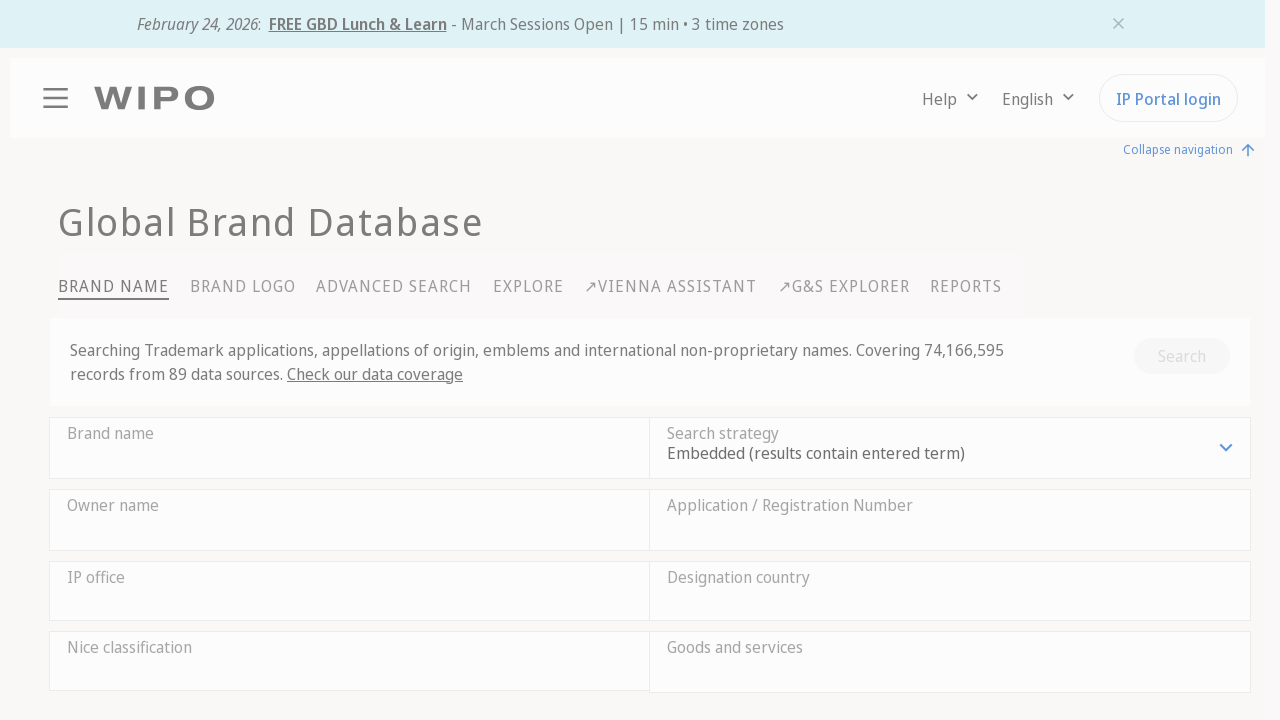

Filled search input with trademark term 'adidas' on input.b-input__input >> nth=0
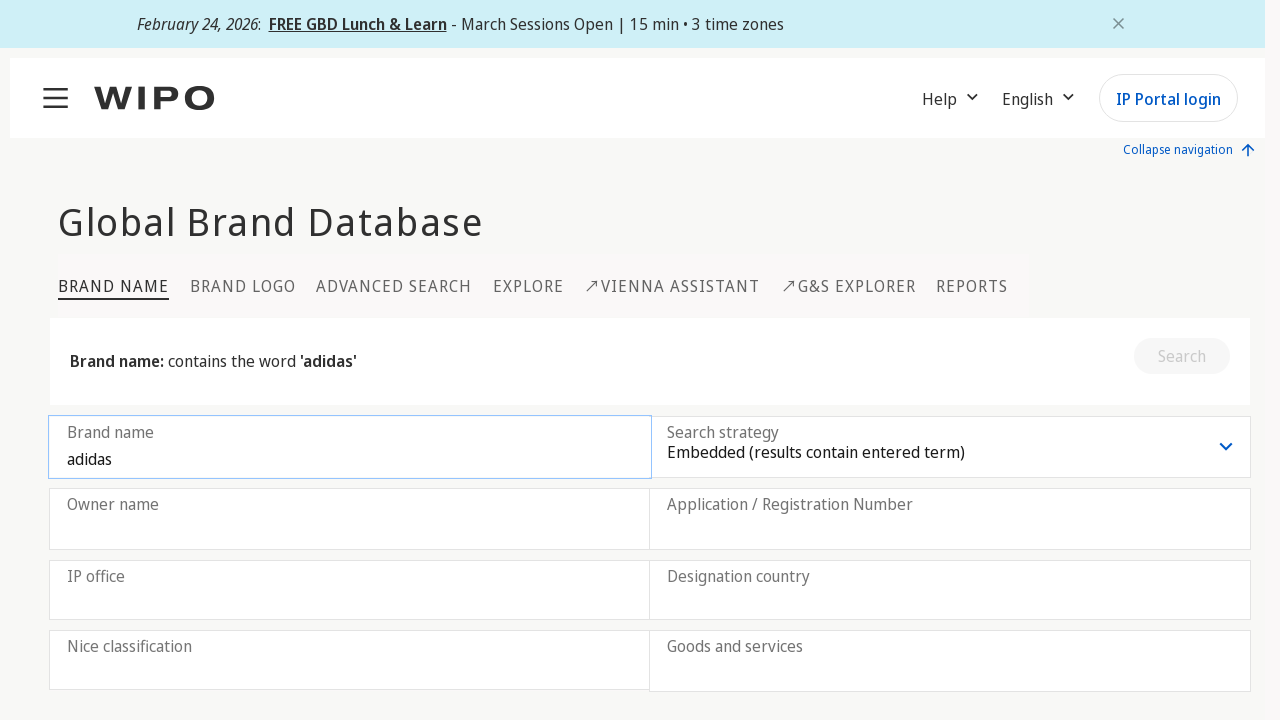

Clicked search button to submit trademark search at (1182, 356) on button.search
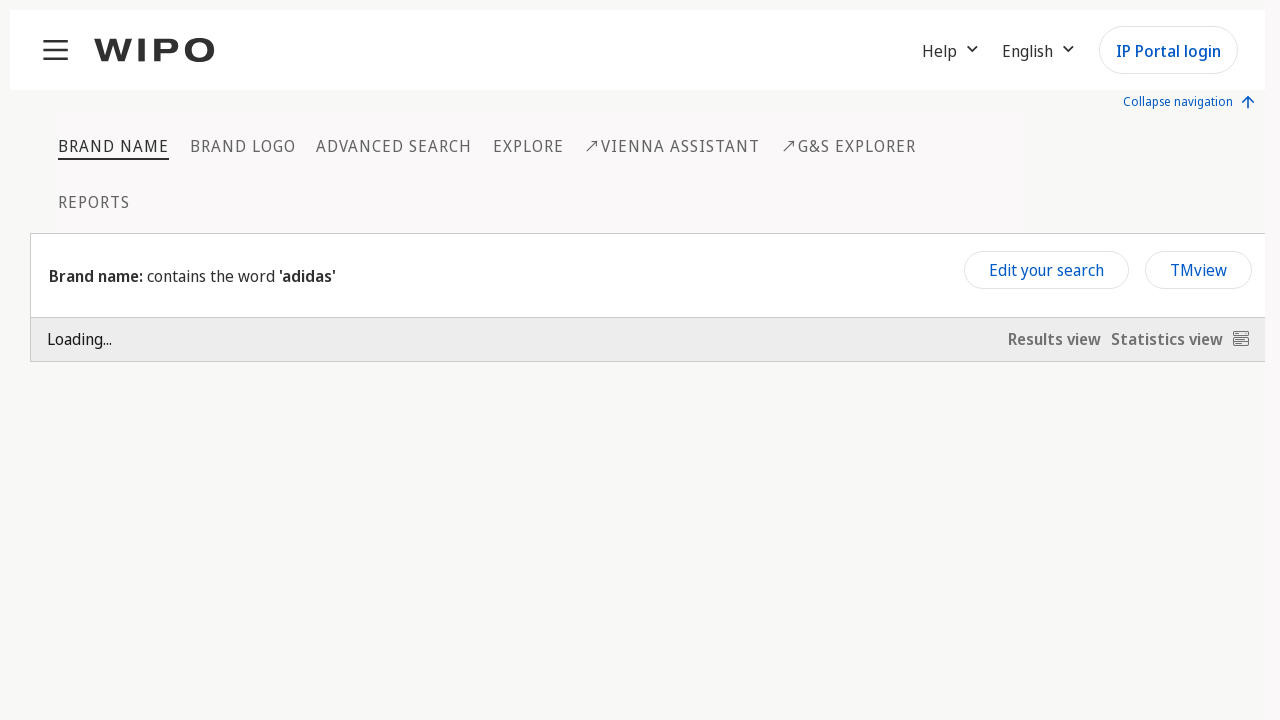

Search results loaded successfully from WIPO Brand Database
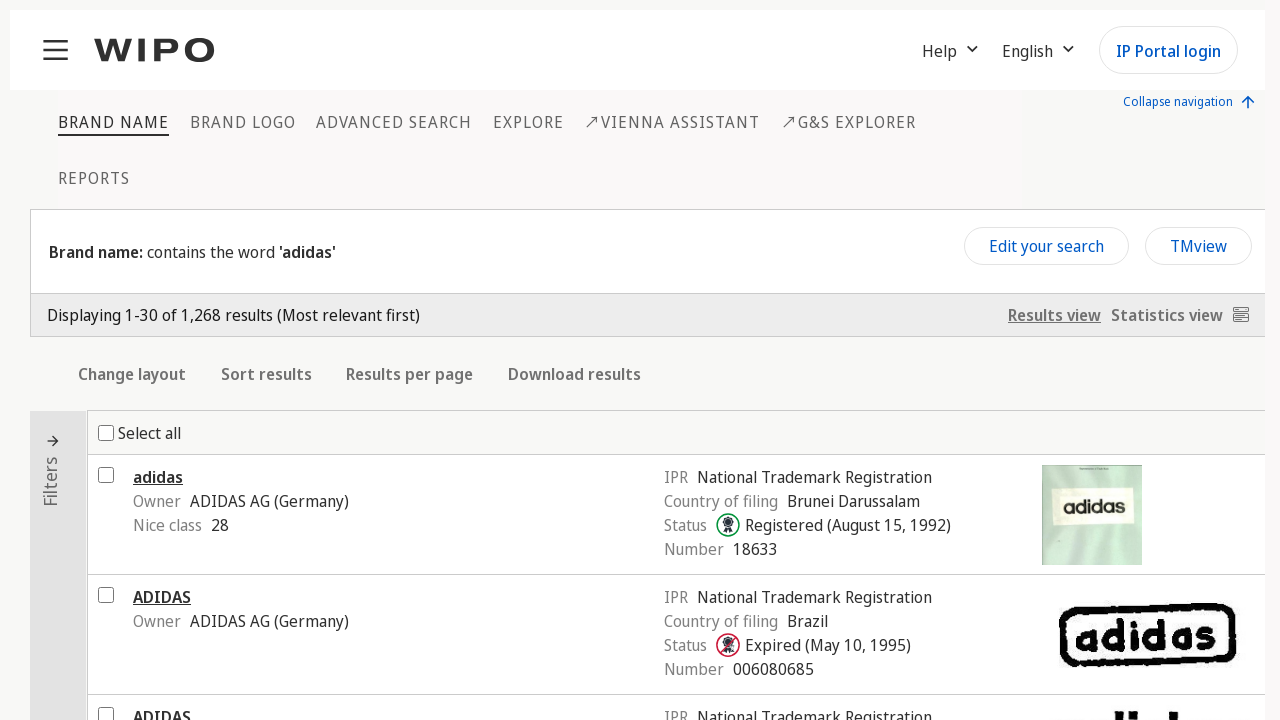

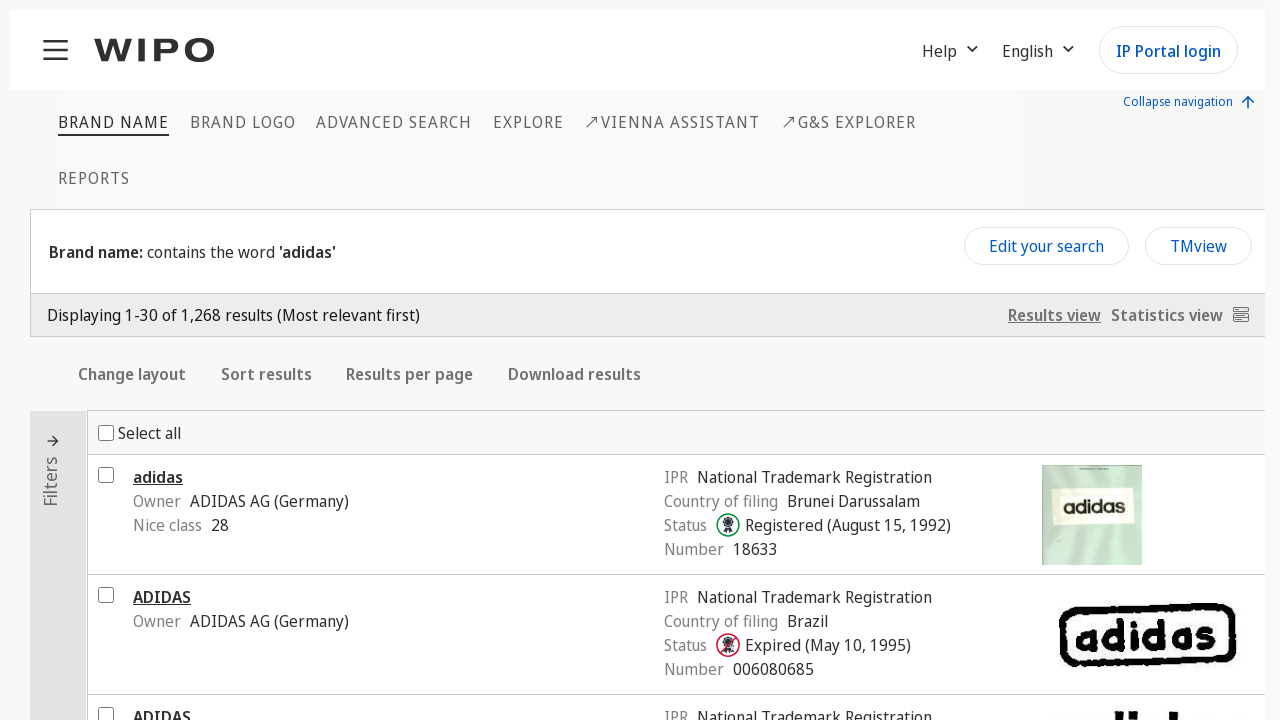